Tests hover functionality by hovering over user images and verifying that the corresponding user profile text becomes visible for each user (user1, user2, user3)

Starting URL: https://the-internet.herokuapp.com/hovers

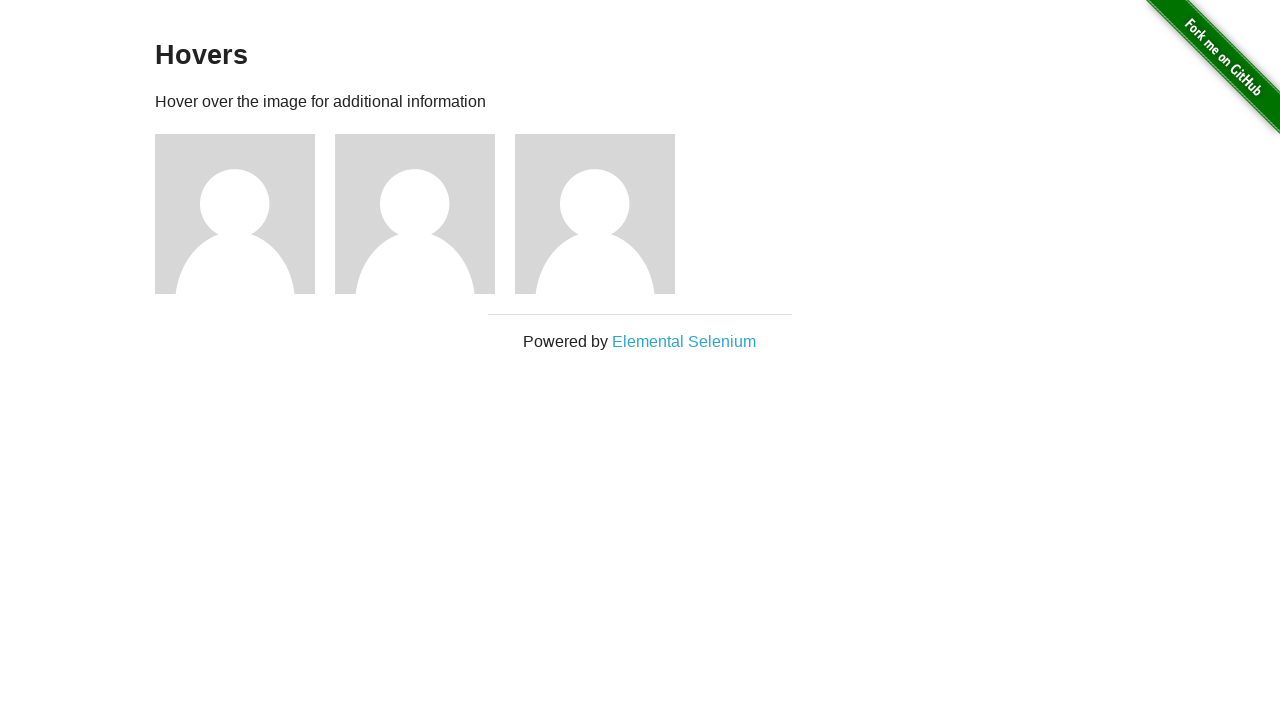

Retrieved all images on the page
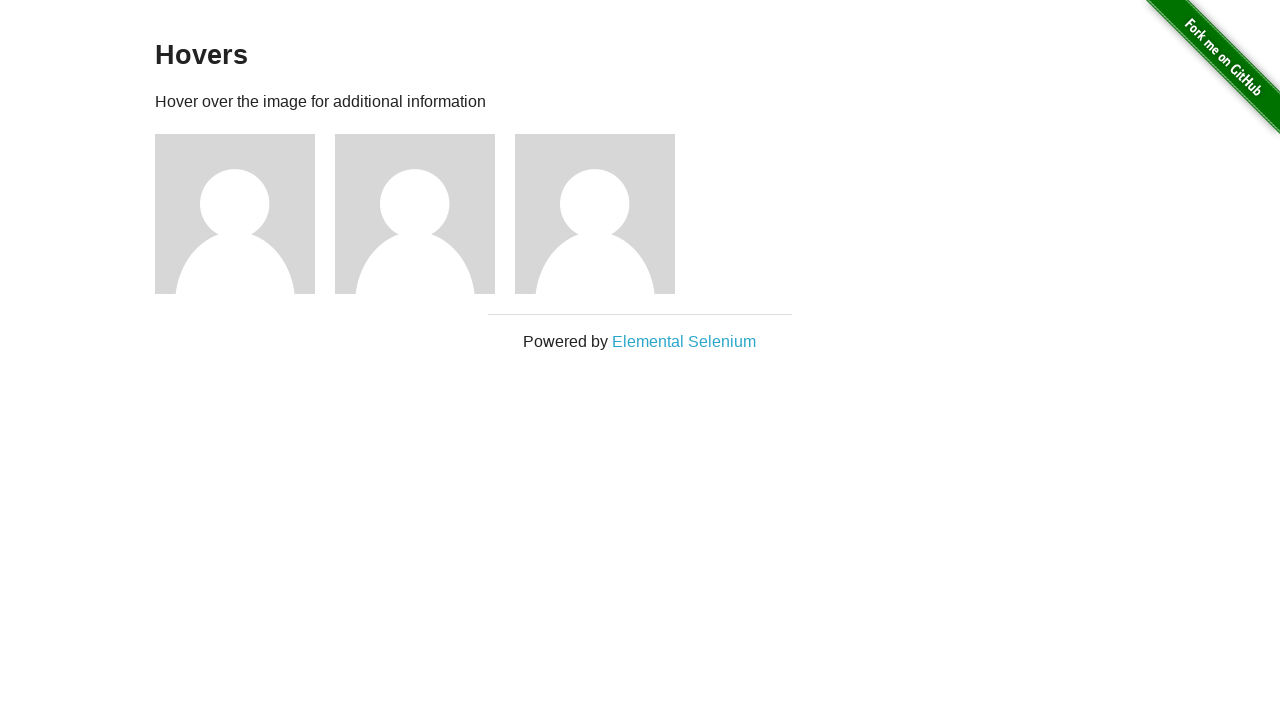

Located user 1 image element
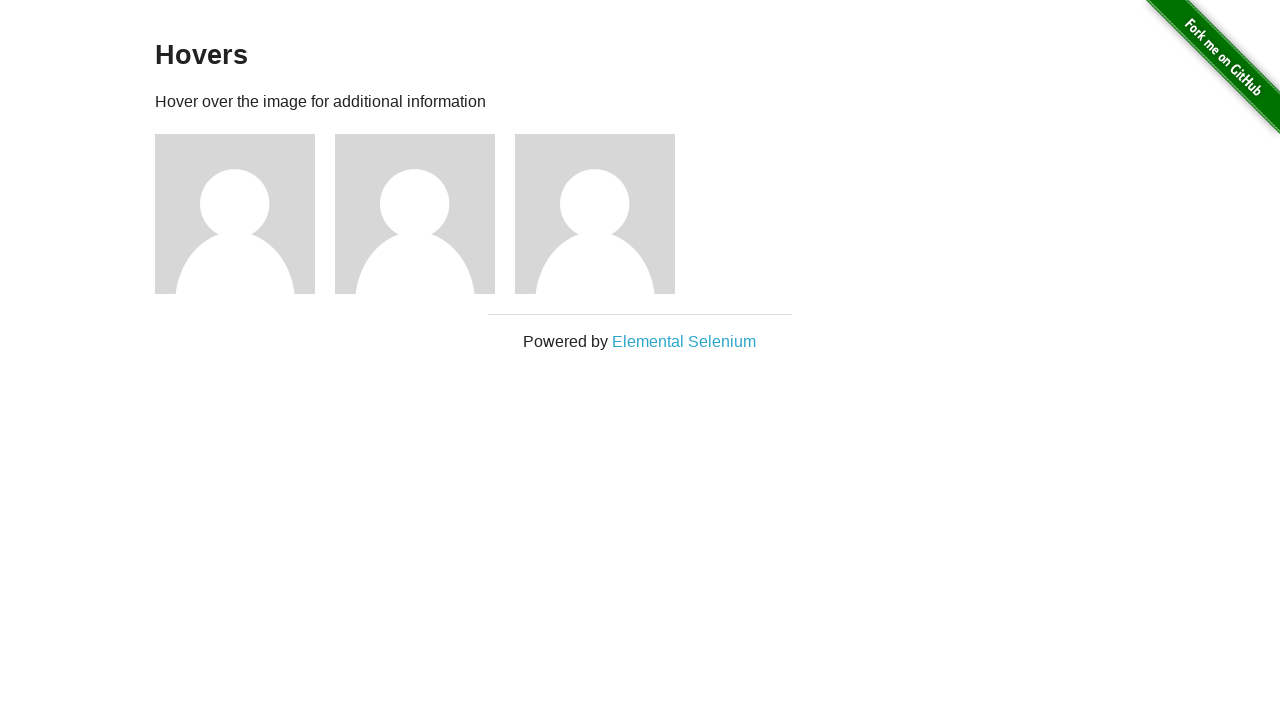

Hovered over user 1 image at (235, 214) on (//img)[2]
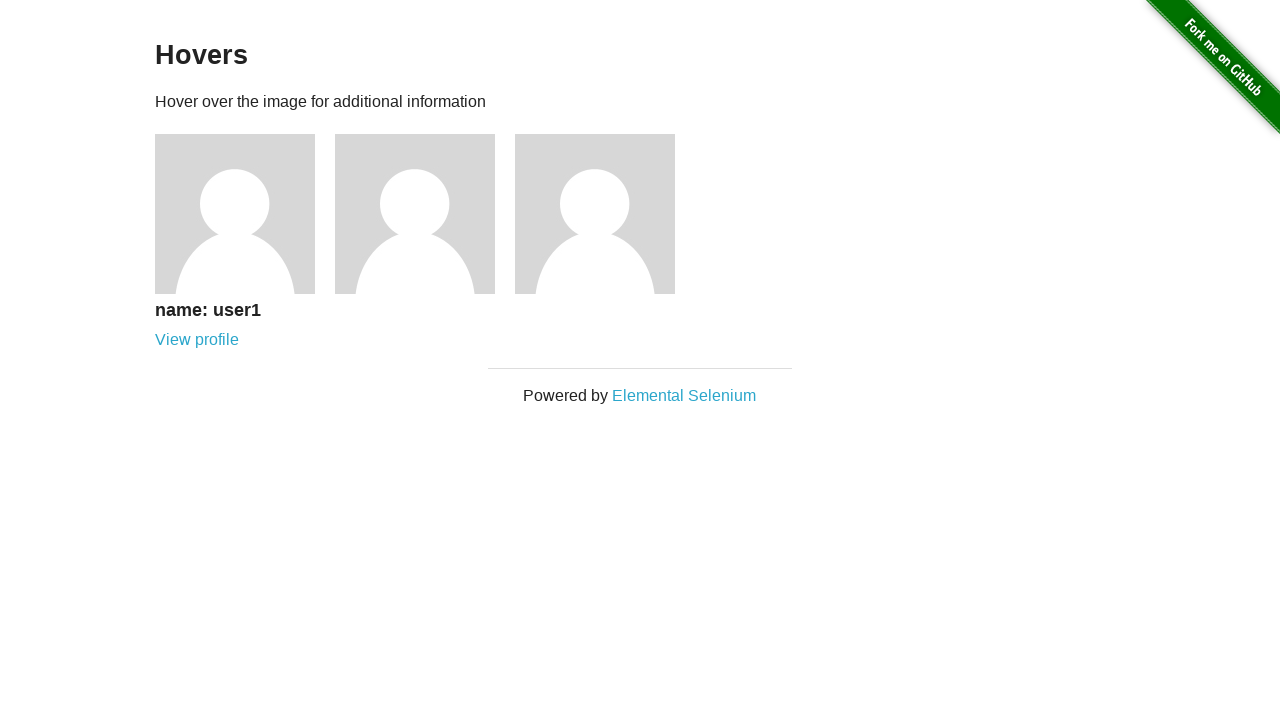

User 1 profile text became visible after hover
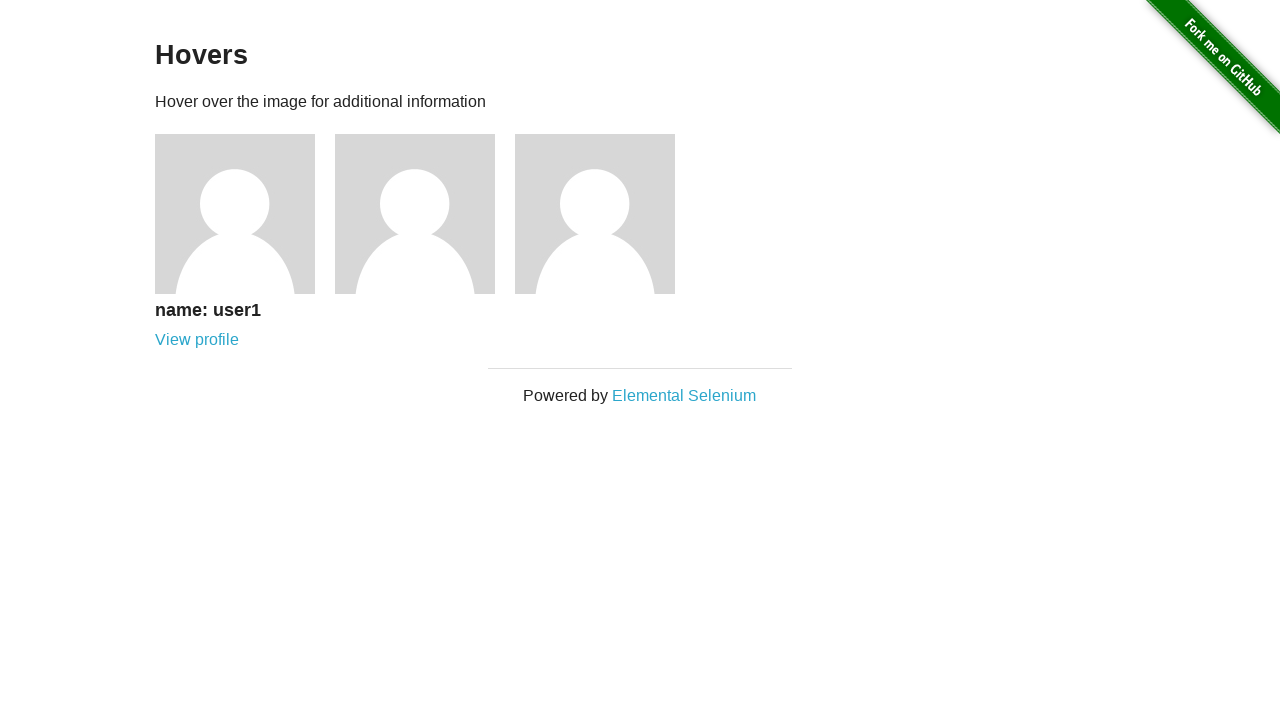

Verified that user 1 profile text is visible
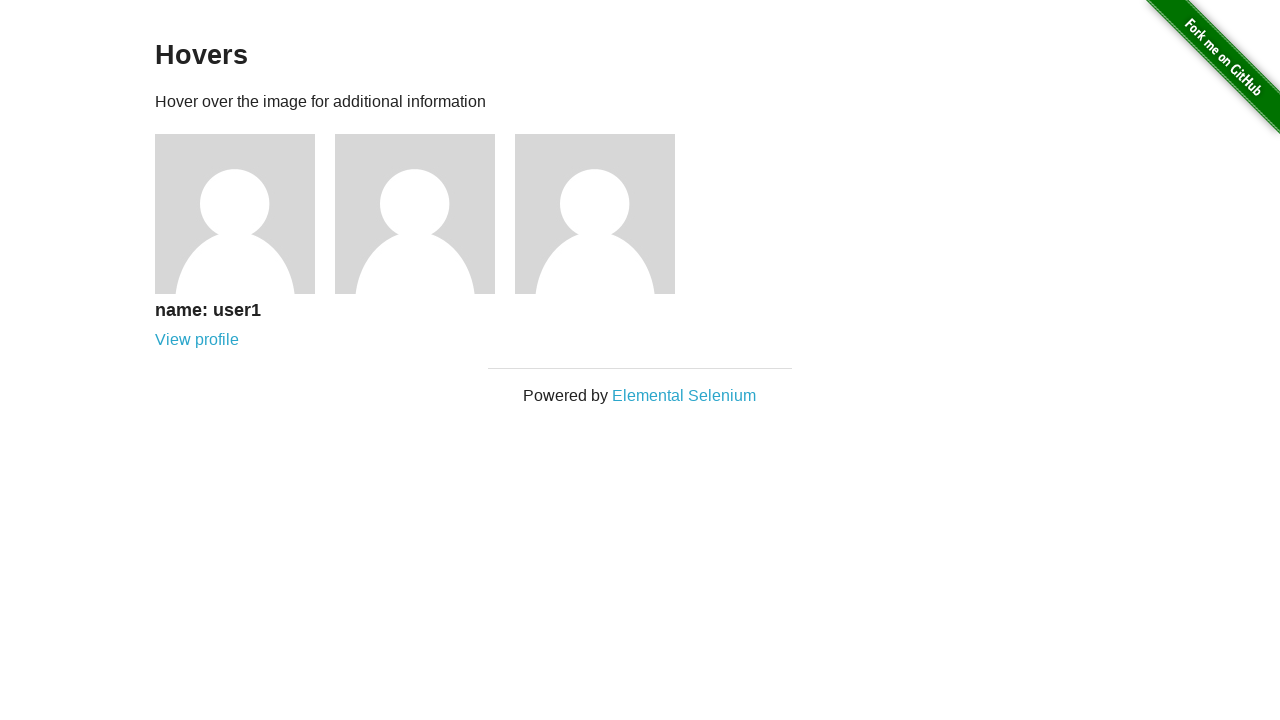

Located user 2 image element
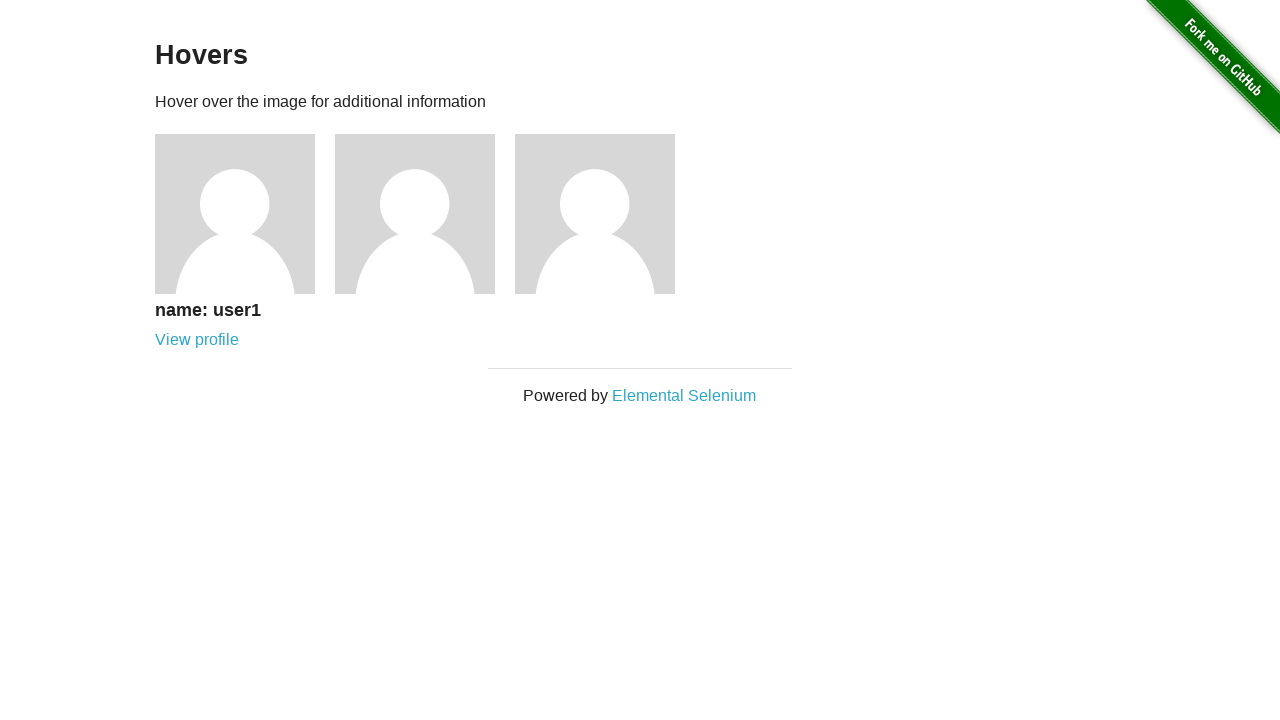

Hovered over user 2 image at (415, 214) on (//img)[3]
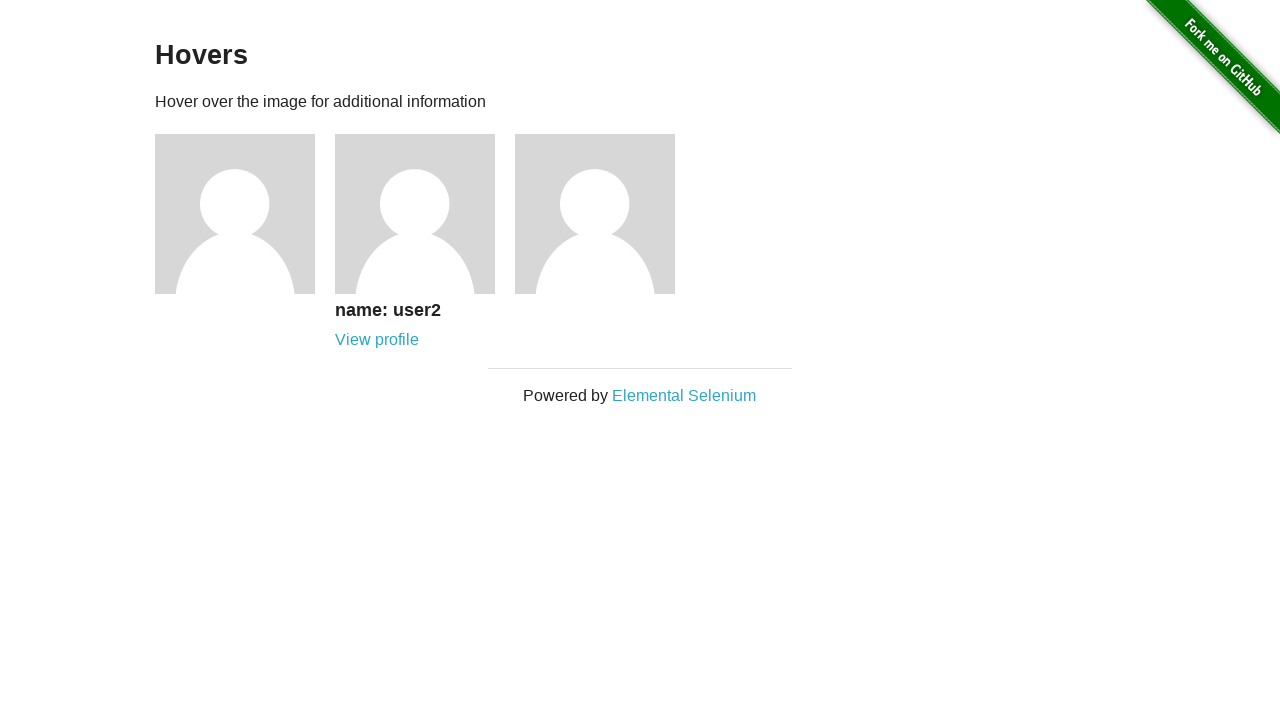

User 2 profile text became visible after hover
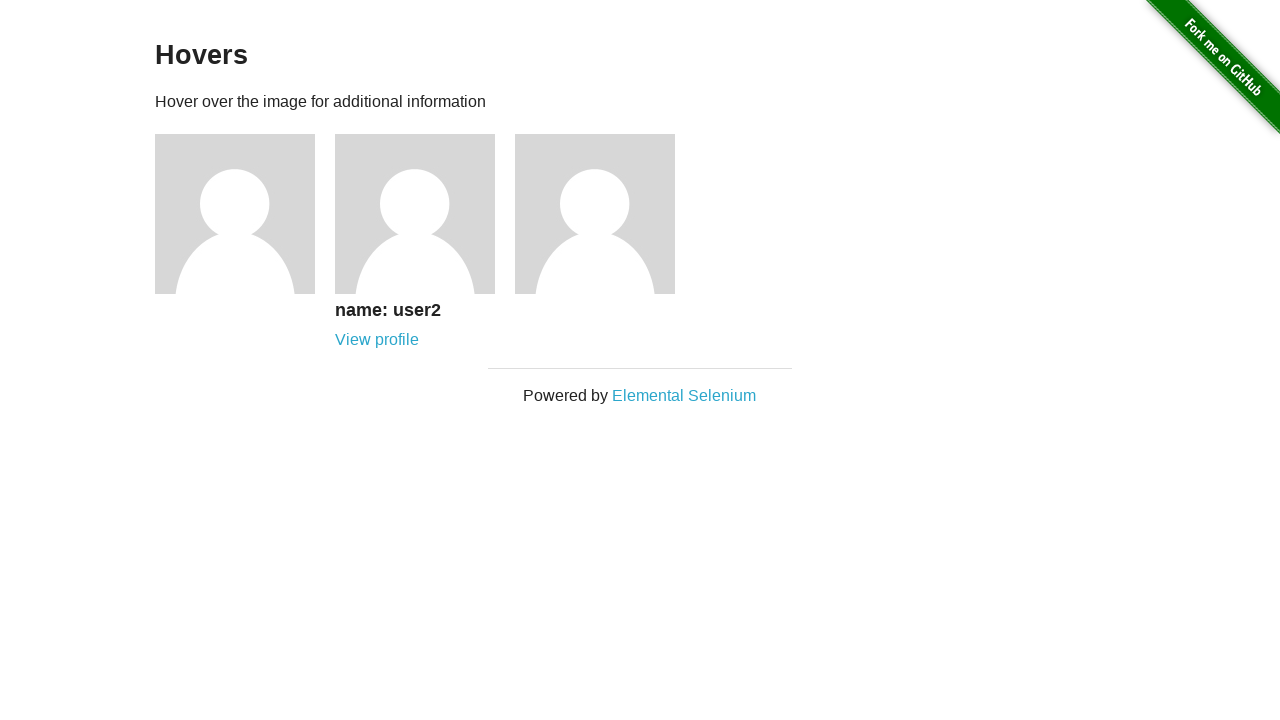

Verified that user 2 profile text is visible
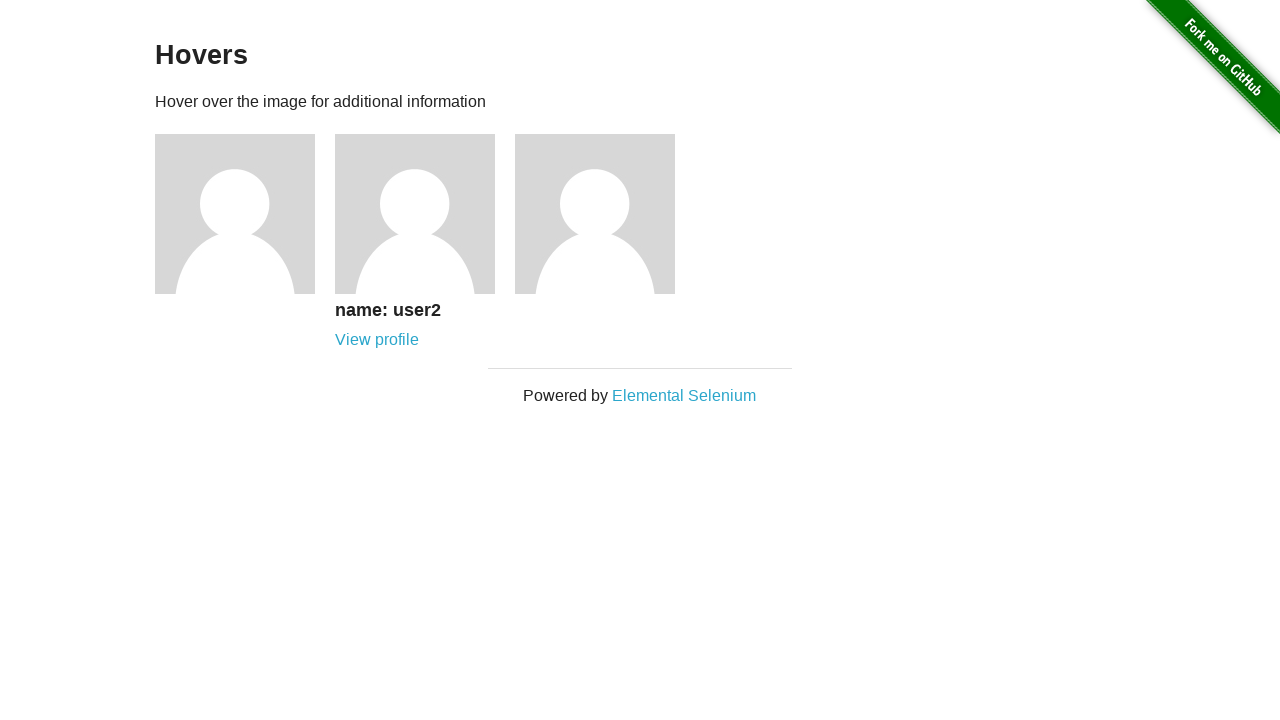

Located user 3 image element
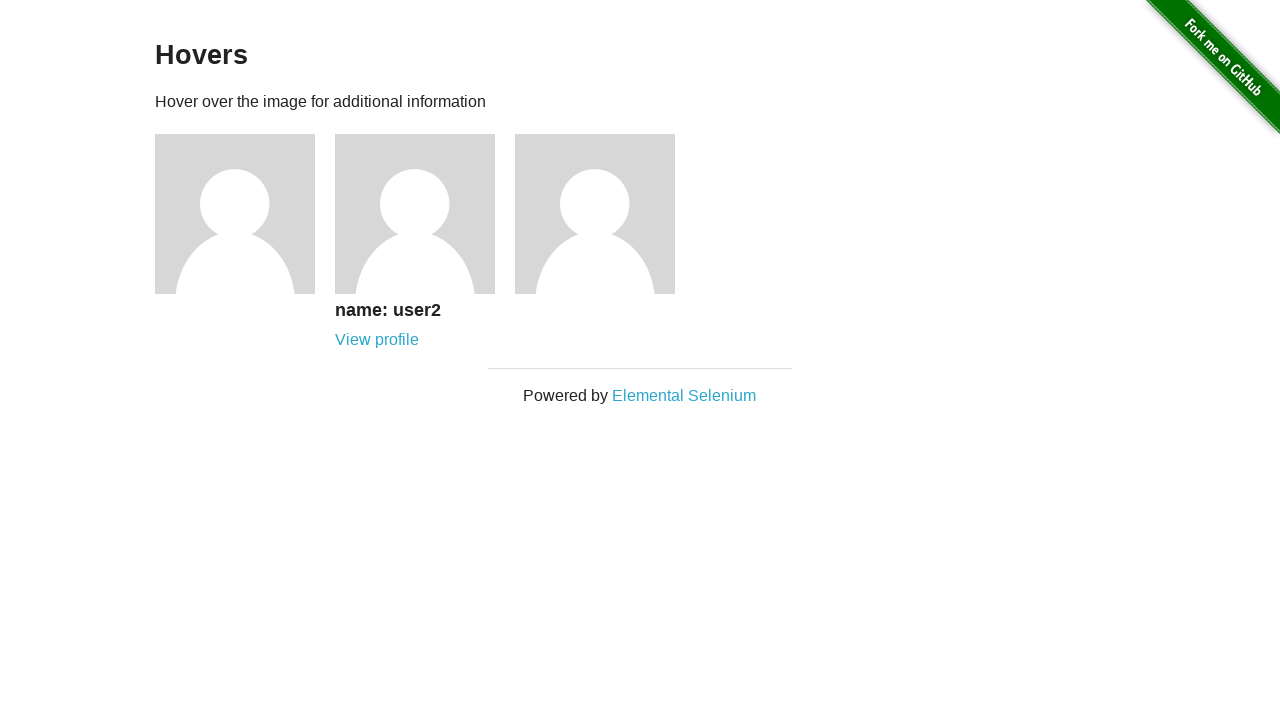

Hovered over user 3 image at (595, 214) on (//img)[4]
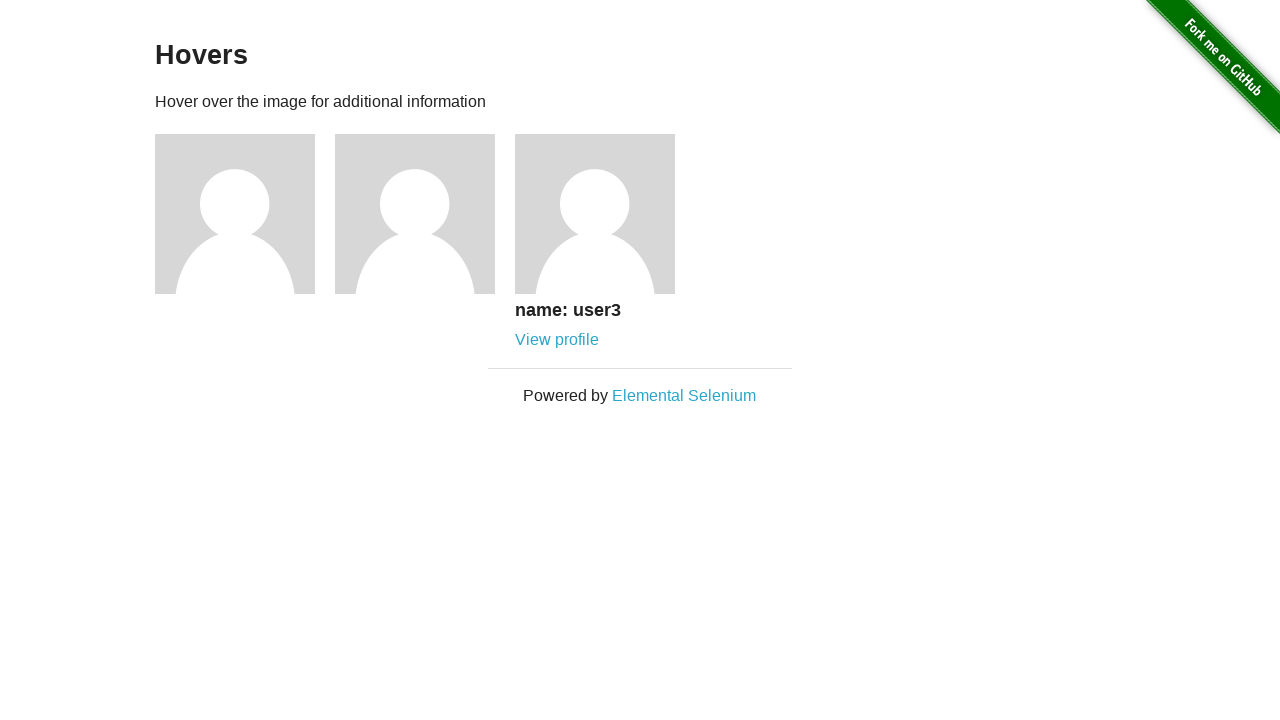

User 3 profile text became visible after hover
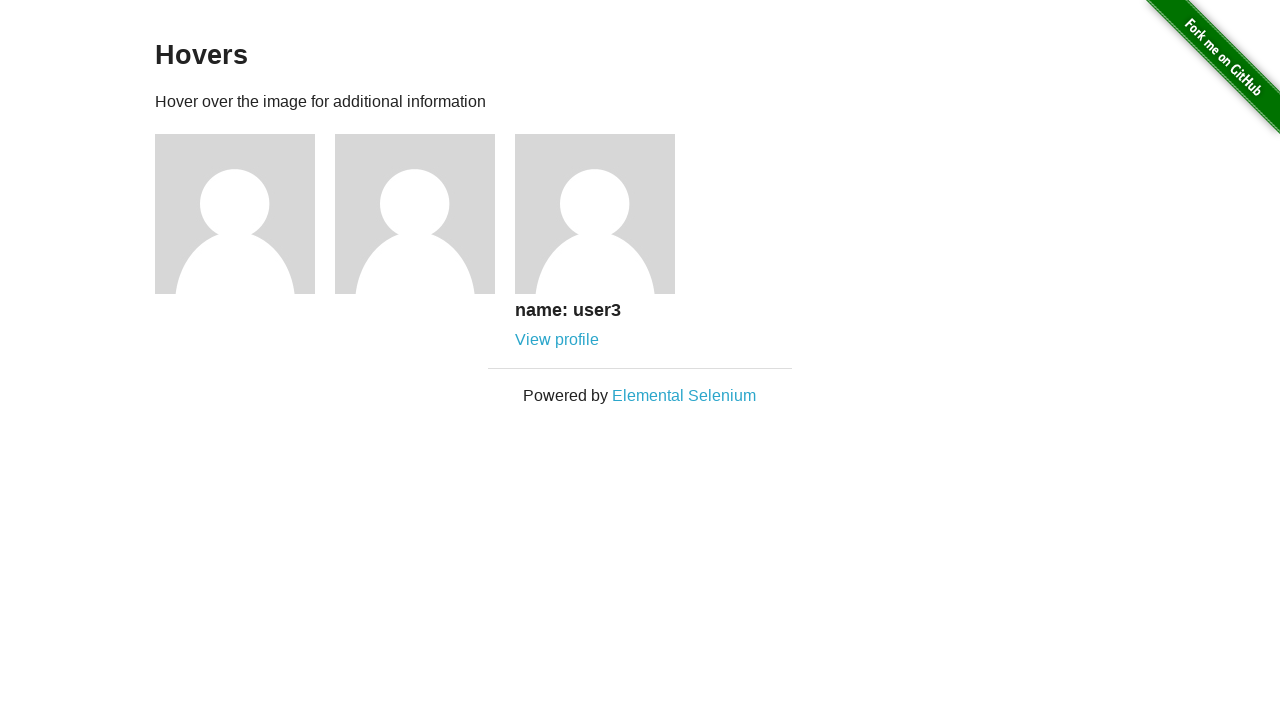

Verified that user 3 profile text is visible
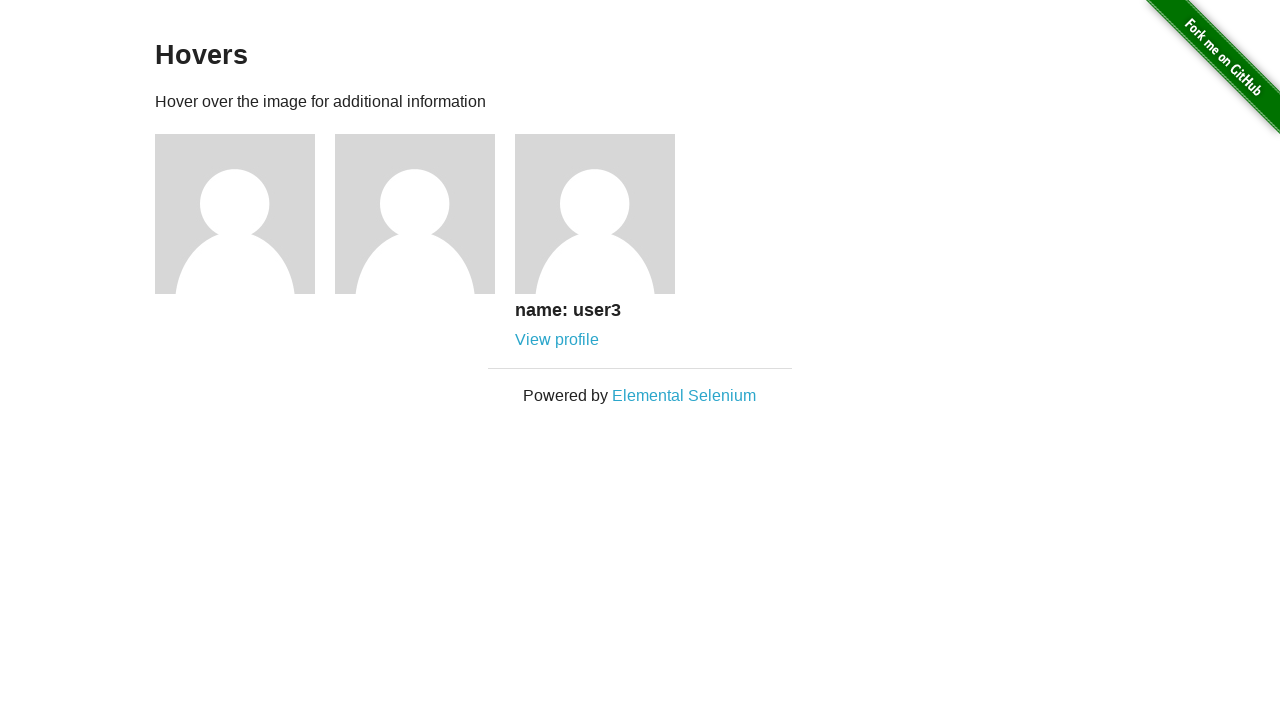

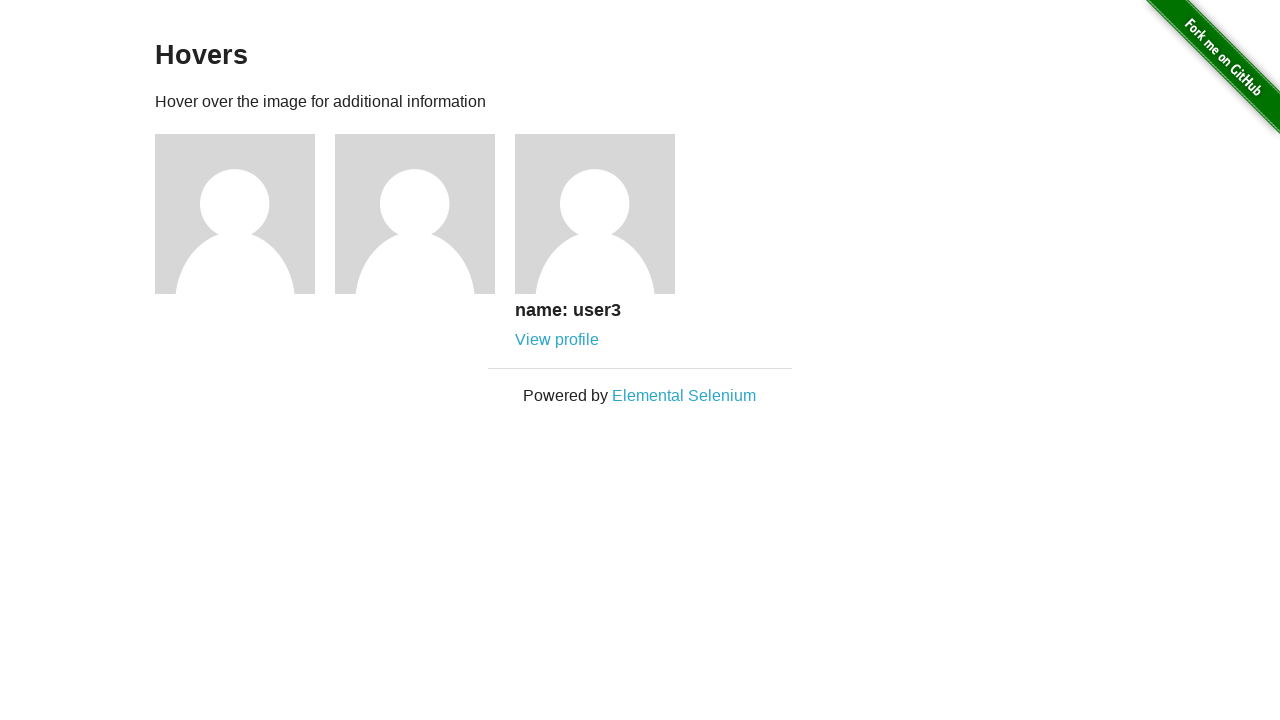